Navigates to a page, clicks on a link with specific text (calculated from a math expression), then fills out a form with personal information and submits it

Starting URL: http://suninjuly.github.io/find_link_text

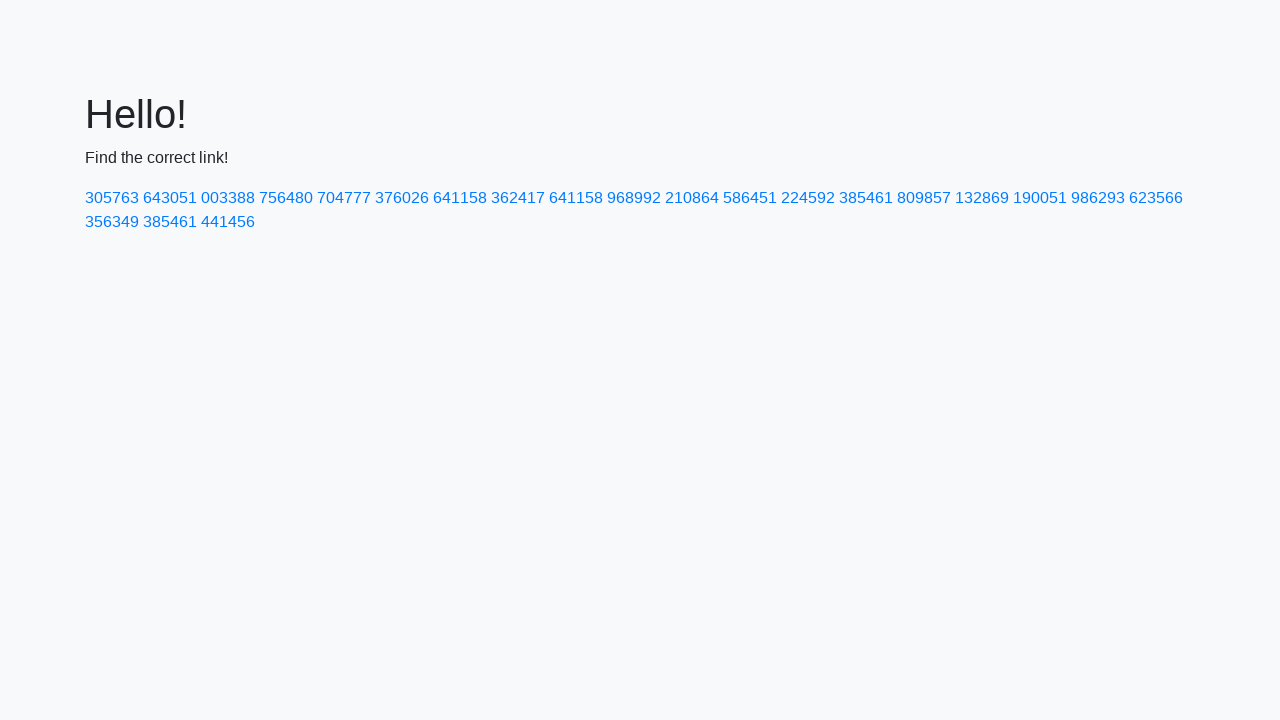

Navigated to the starting URL
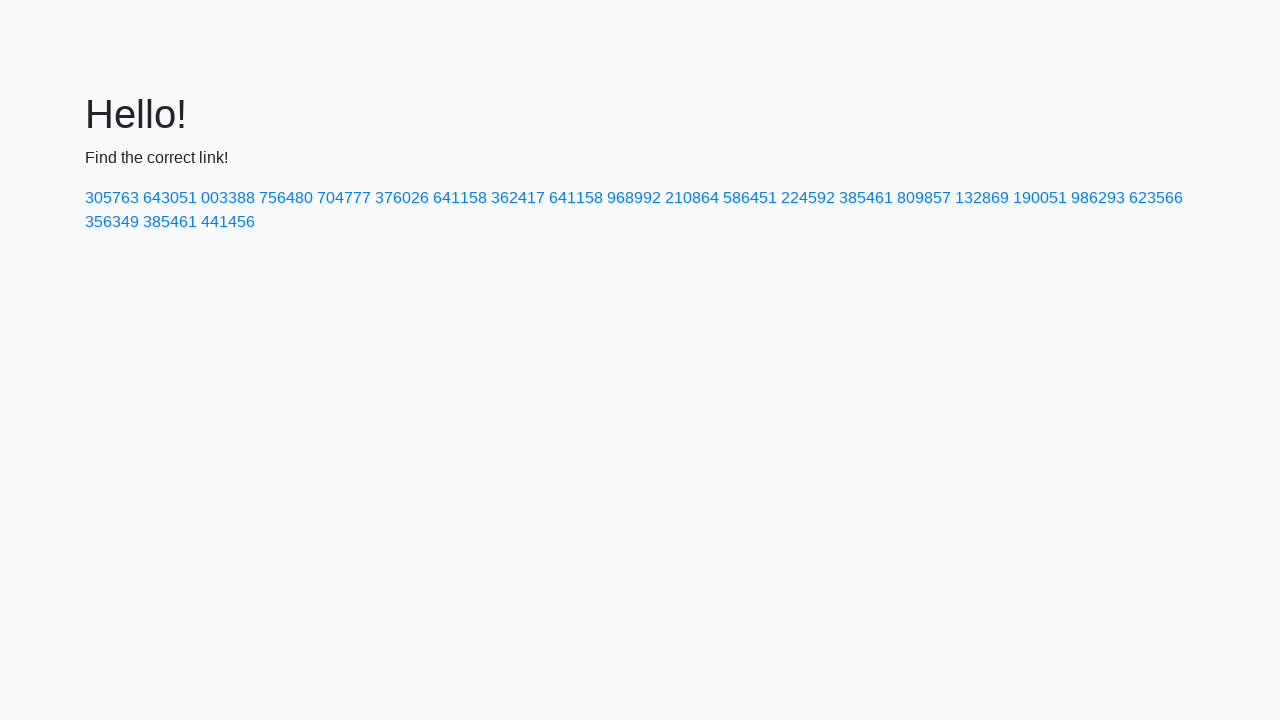

Calculated link text from math expression: 224592
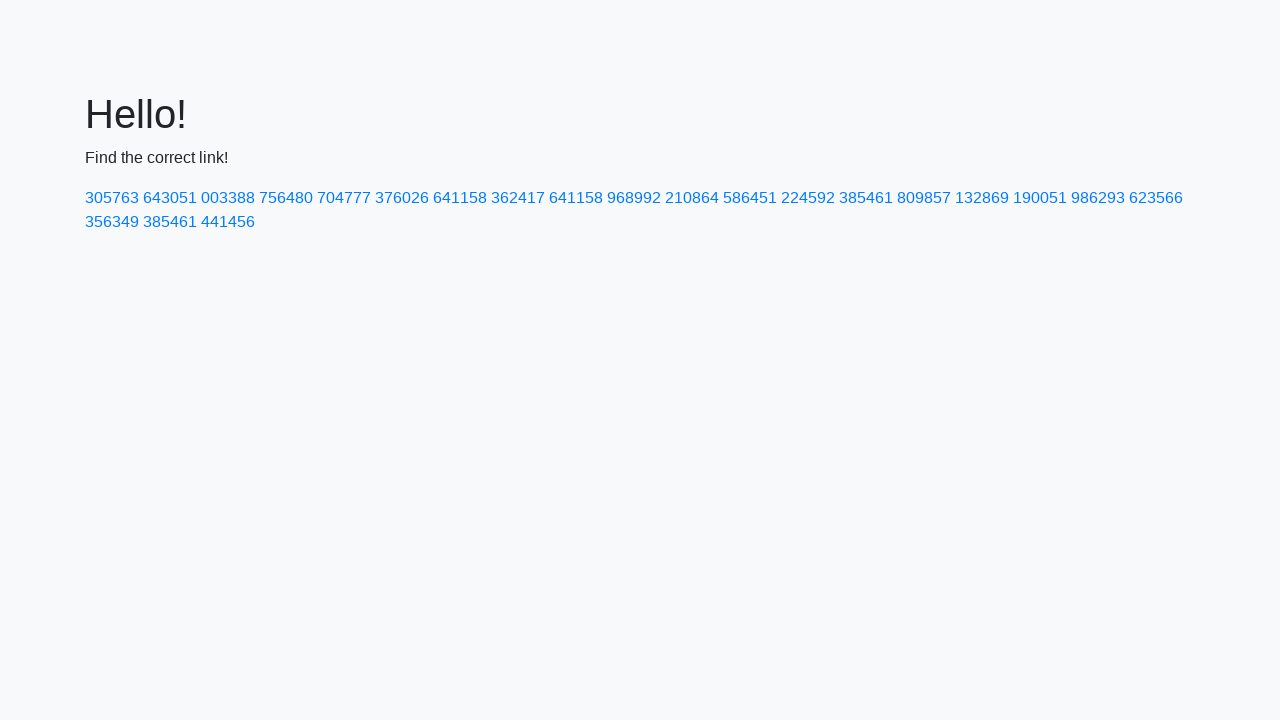

Clicked on link with text '224592' at (808, 198) on a:has-text('224592')
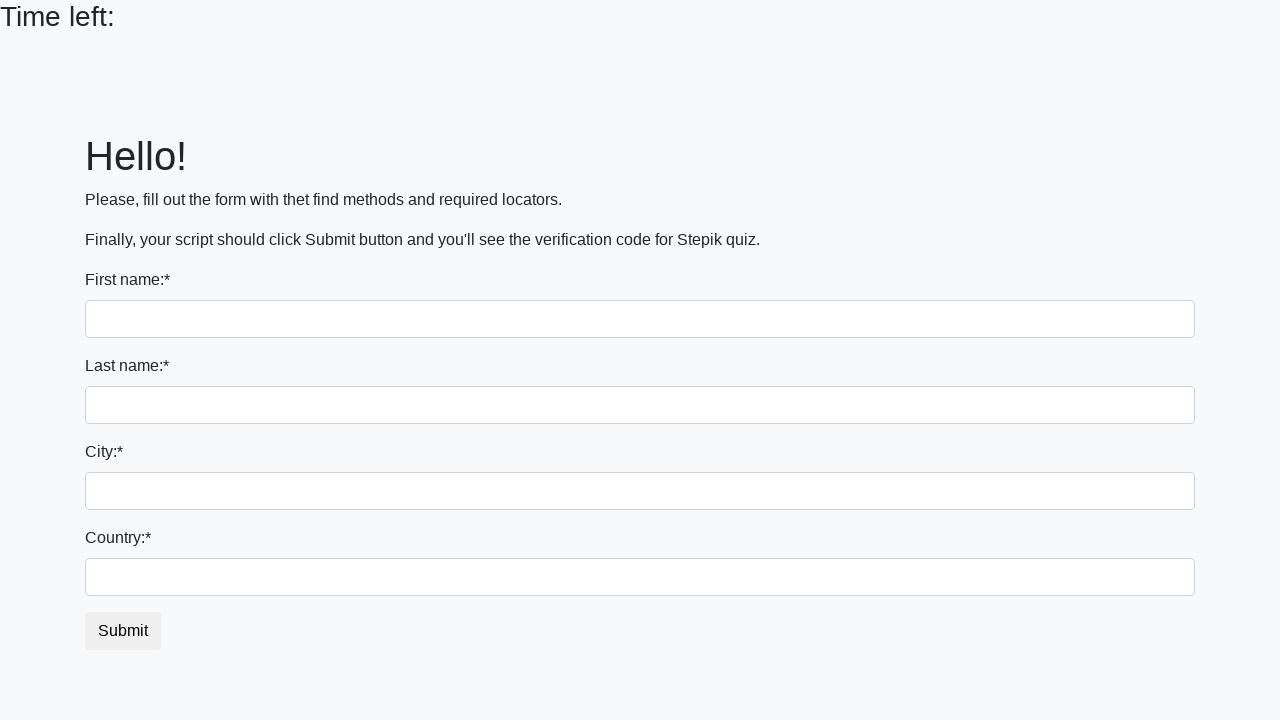

Filled first name field with 'Ivan' on input:first-of-type
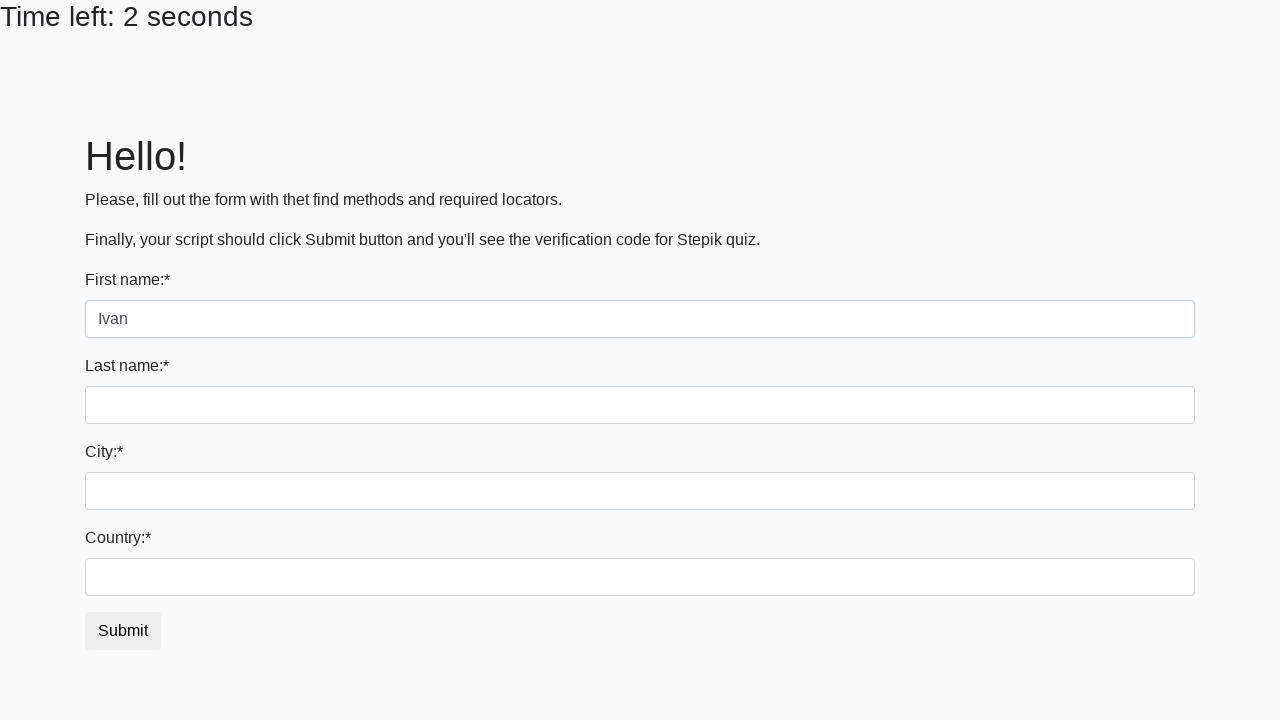

Filled last name field with 'Petrov' on input[name='last_name']
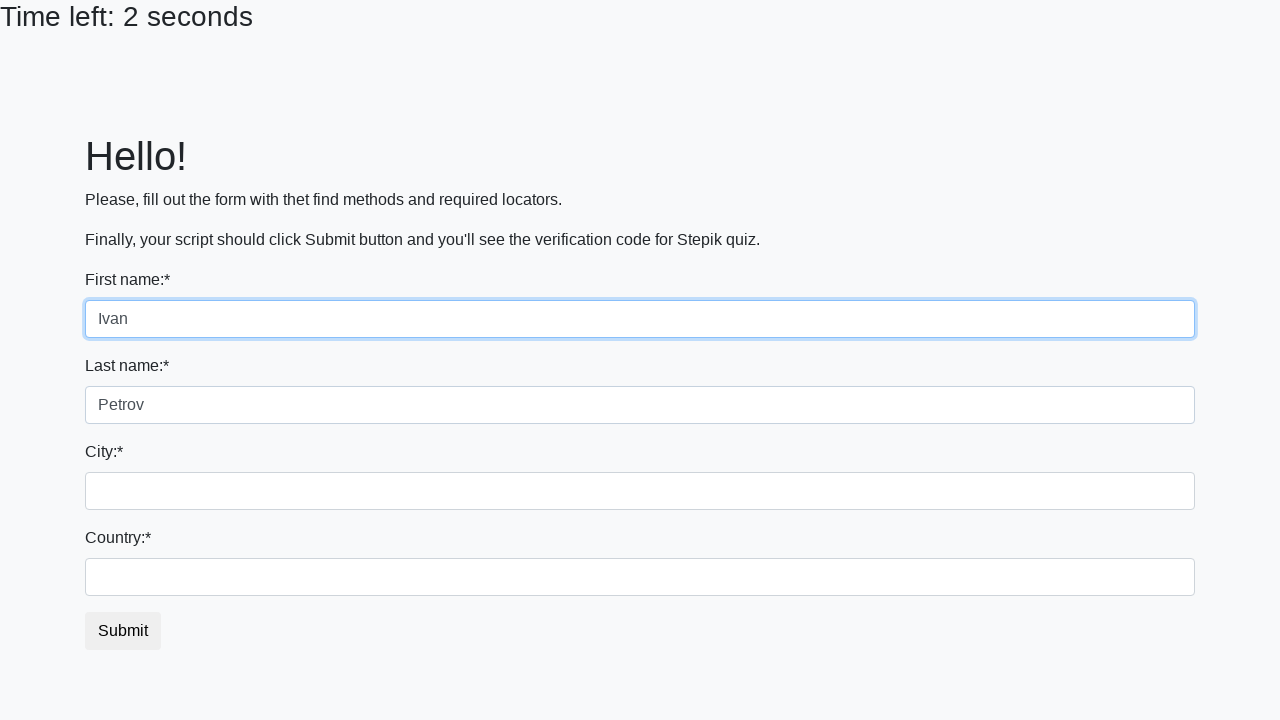

Filled city field with 'Smolensk' on .city
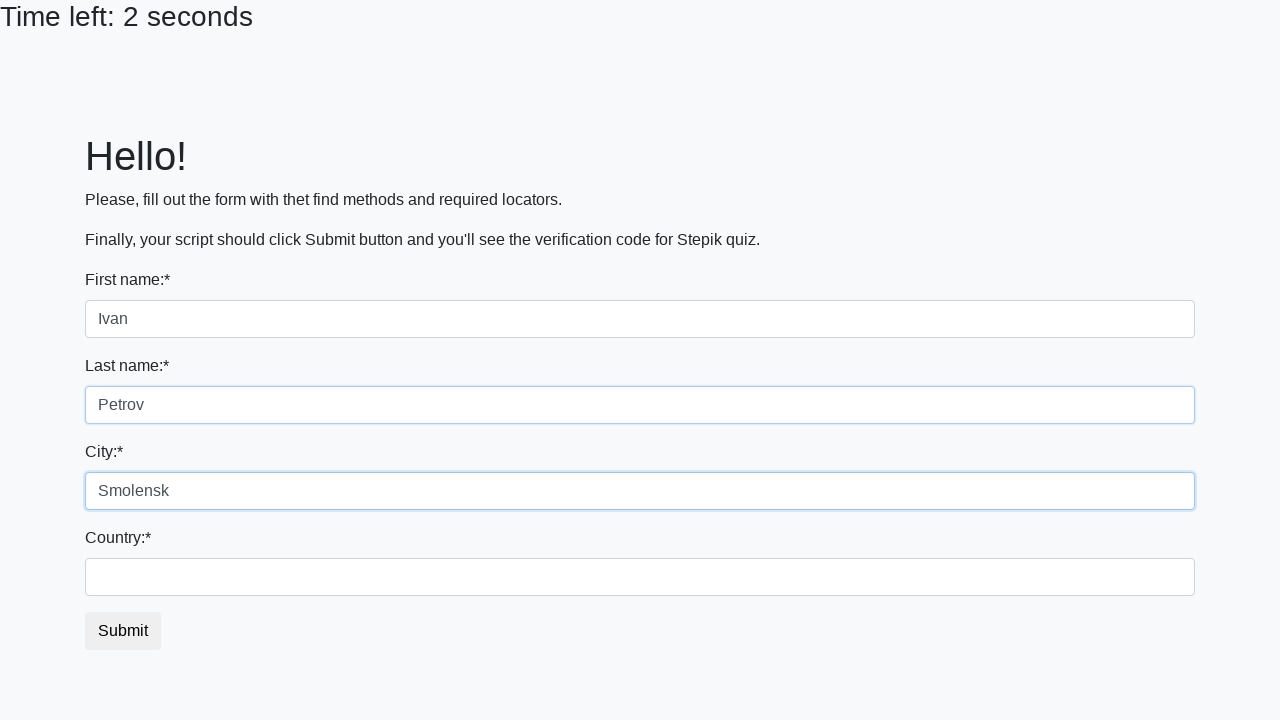

Filled country field with 'Russia' on #country
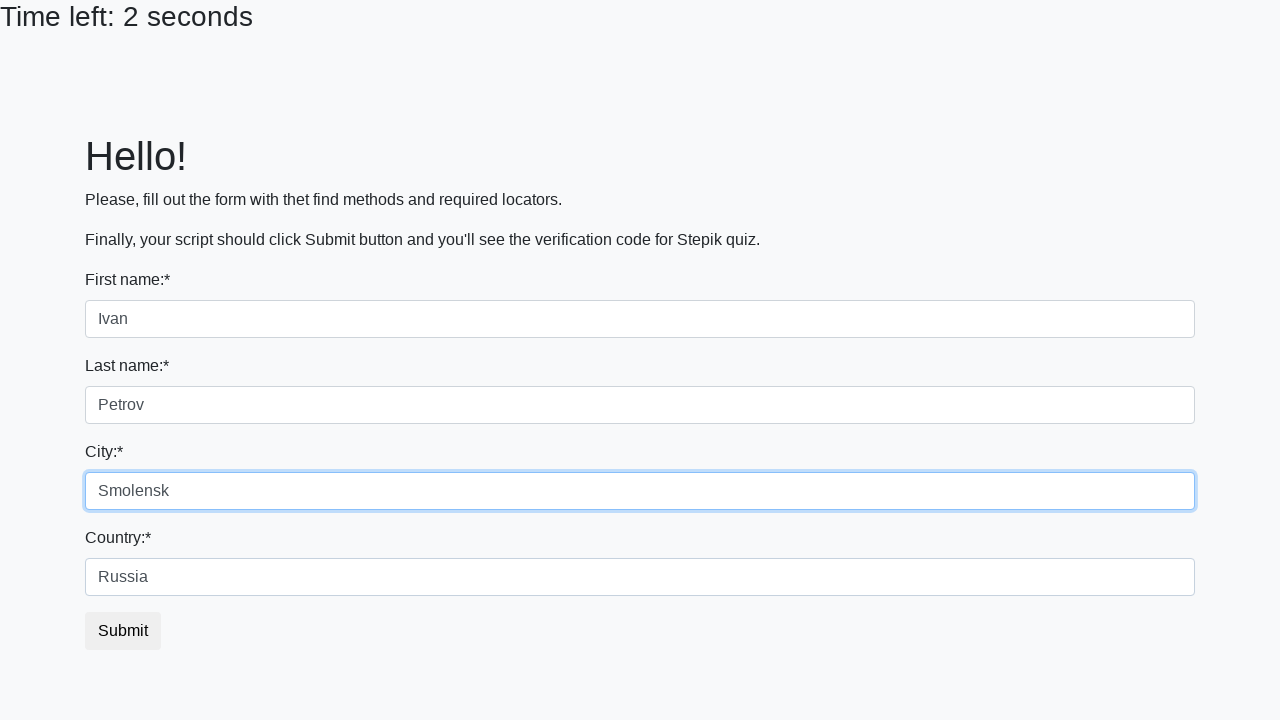

Clicked submit button to submit the form at (123, 631) on button.btn
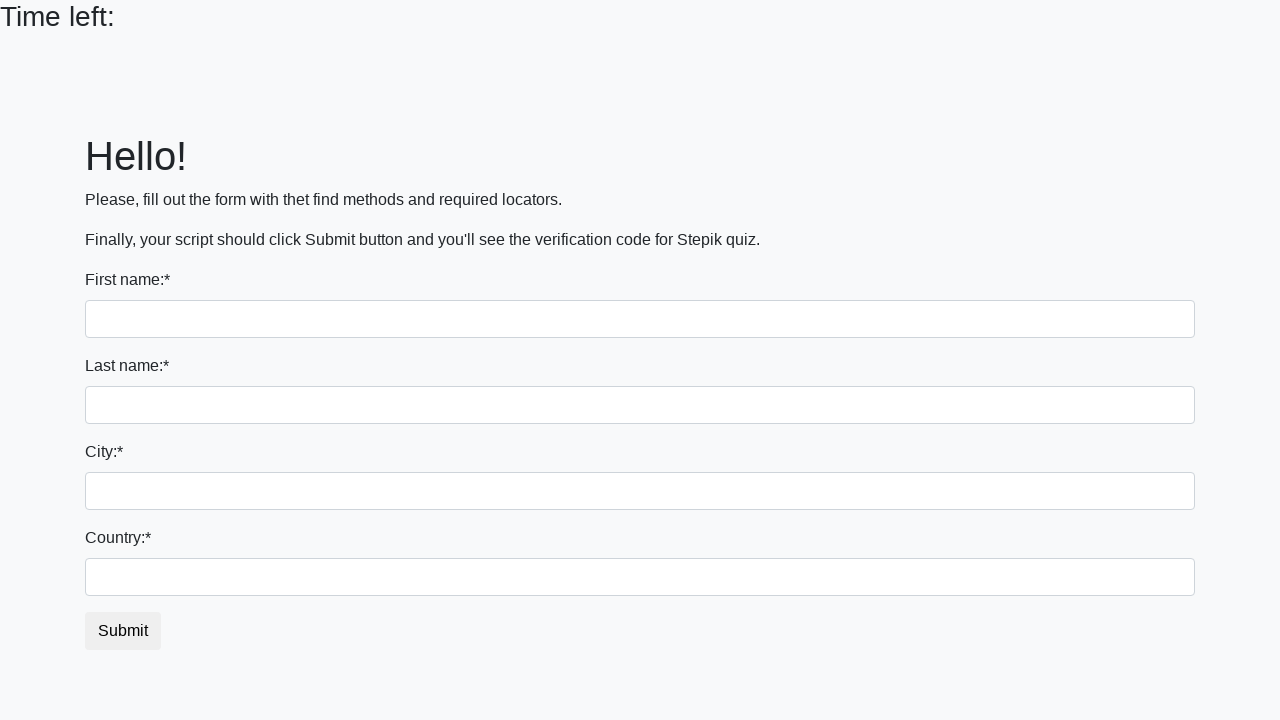

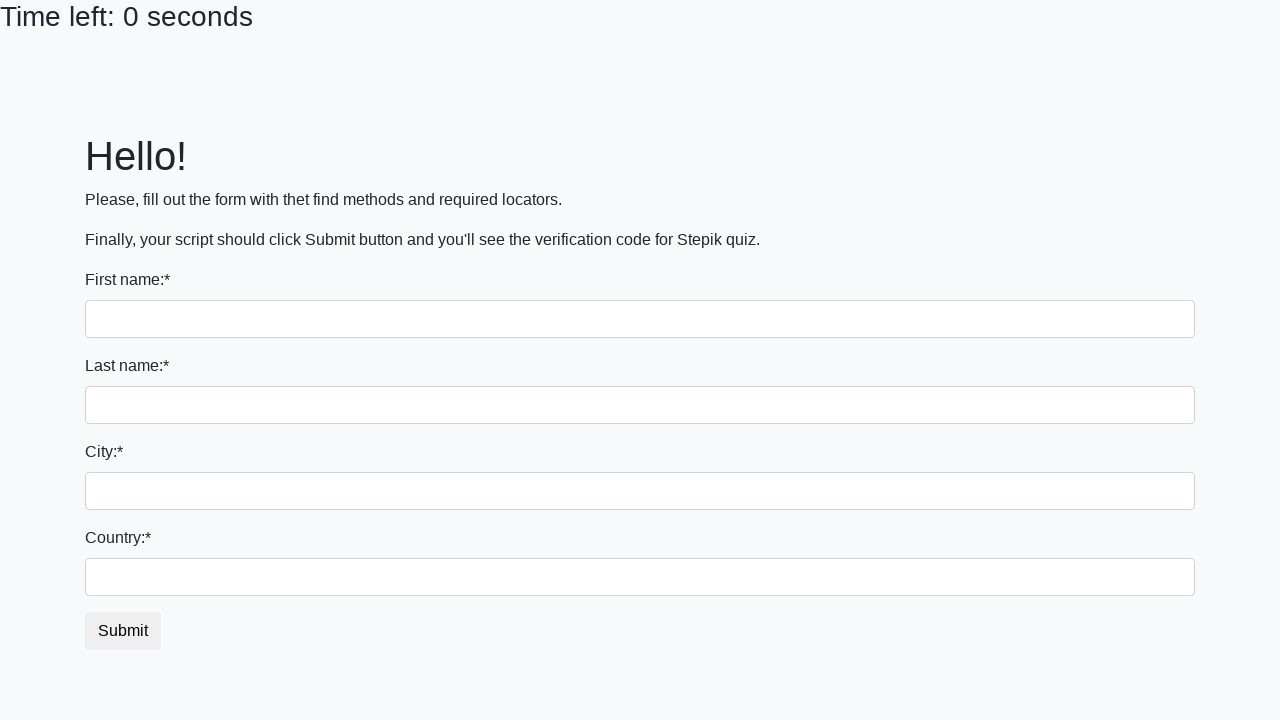